Tests the Instagram social media link by clicking the Instagram icon in the footer

Starting URL: https://kyliecosmetics.com/en-in

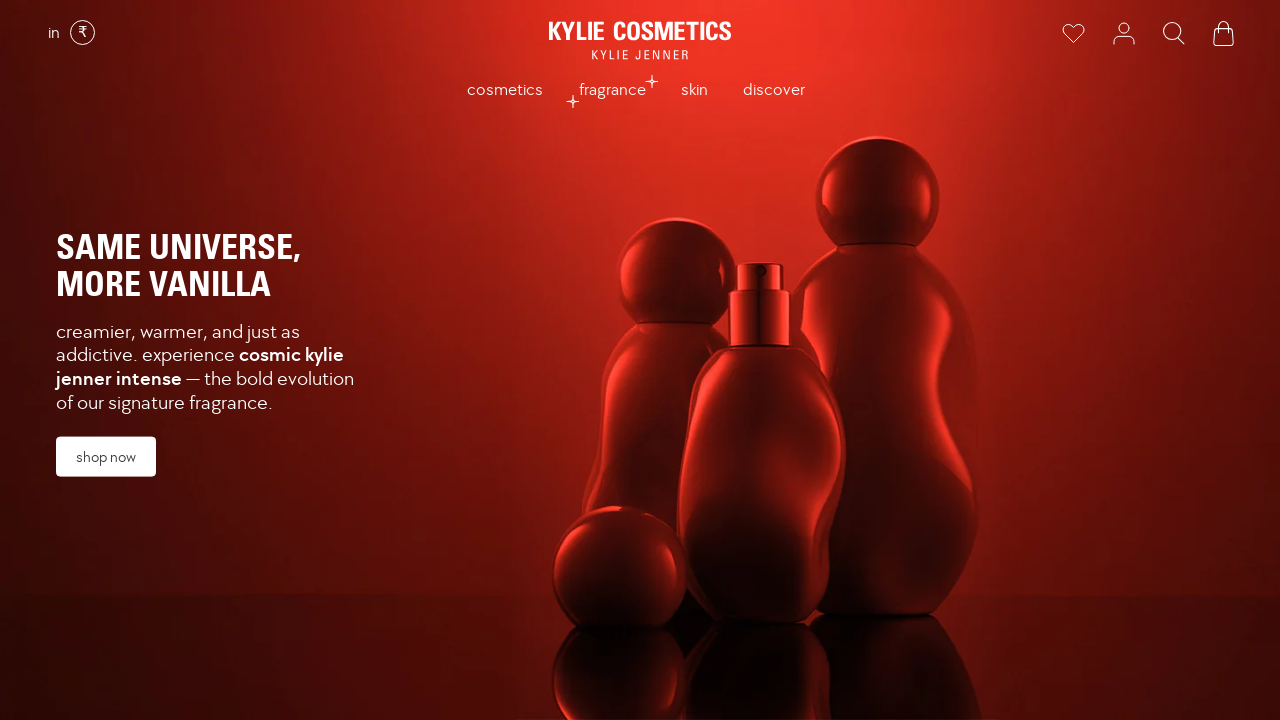

Scrolled down to footer section where social media links are located
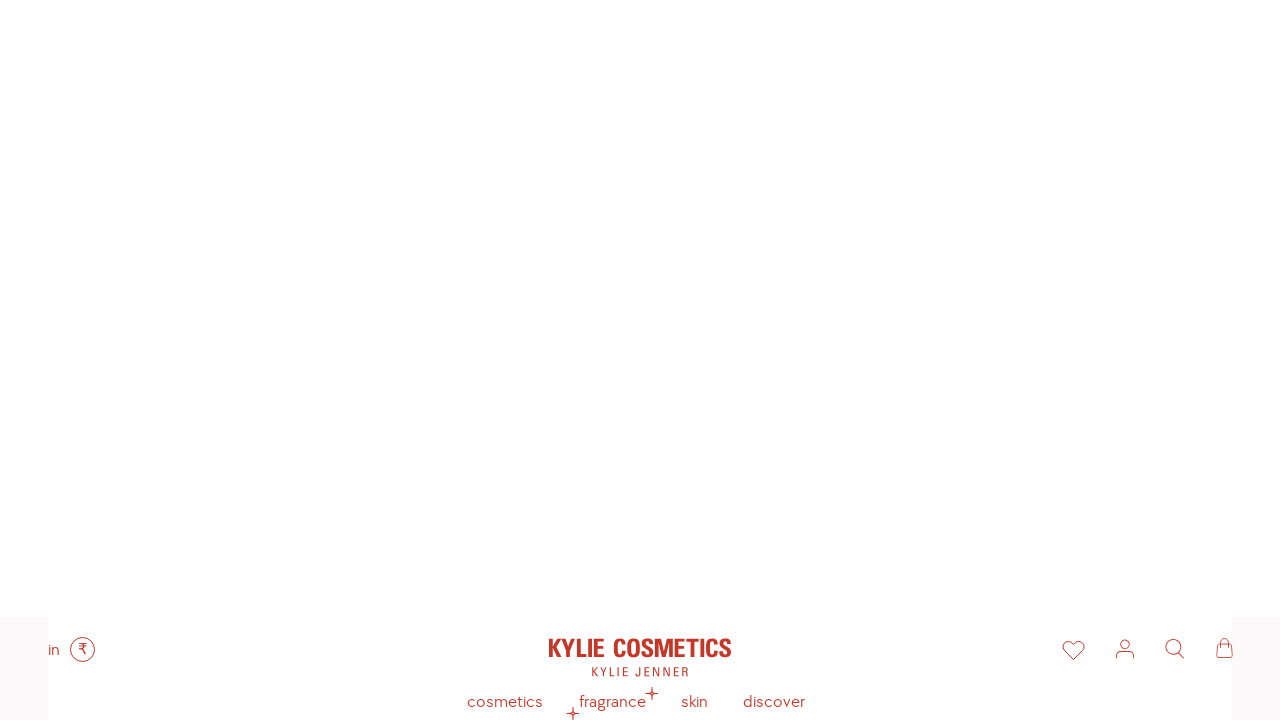

Waited for page to settle after scrolling
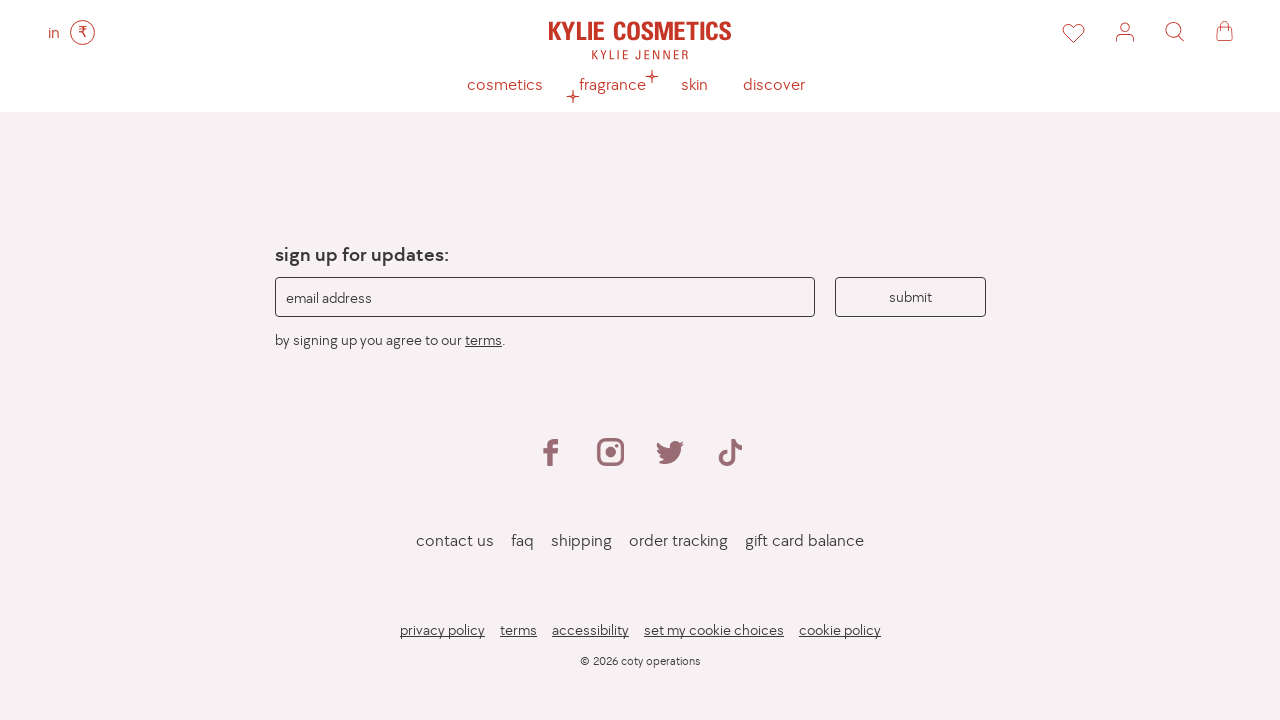

Clicked Instagram icon in footer at (610, 452) on .social-icon:nth-child(2) img
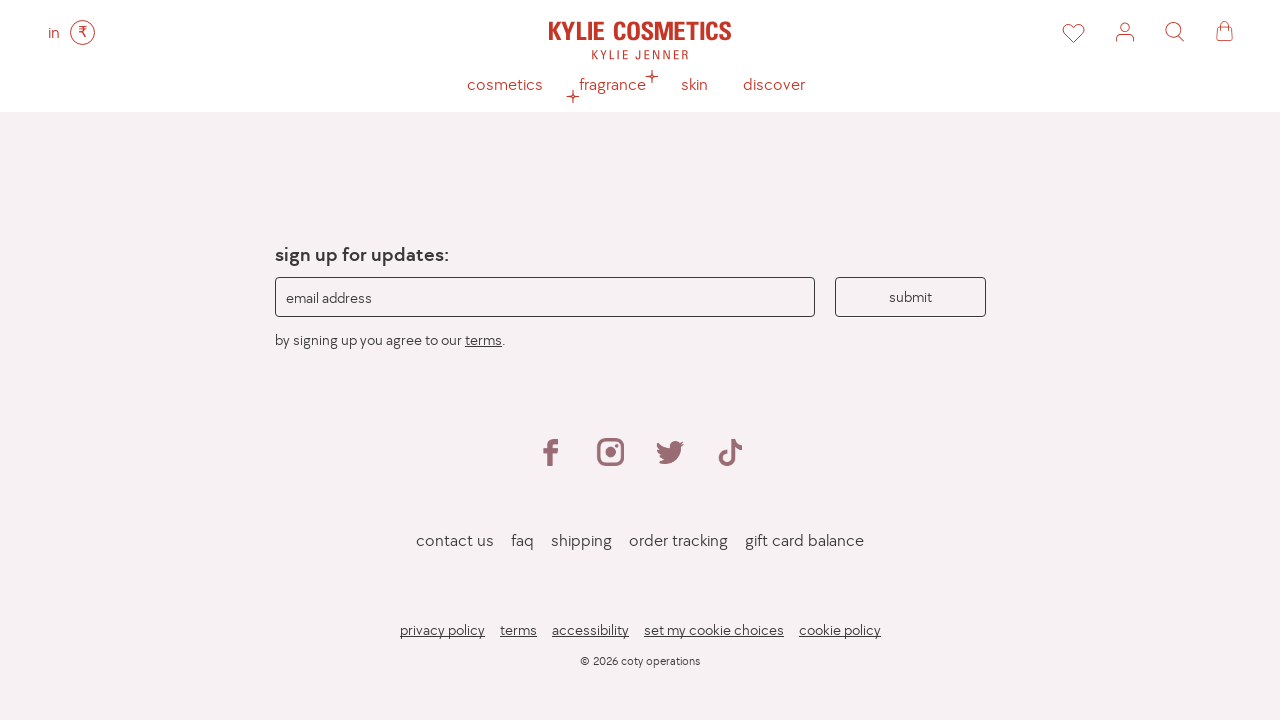

Waited for Instagram navigation/new tab to load
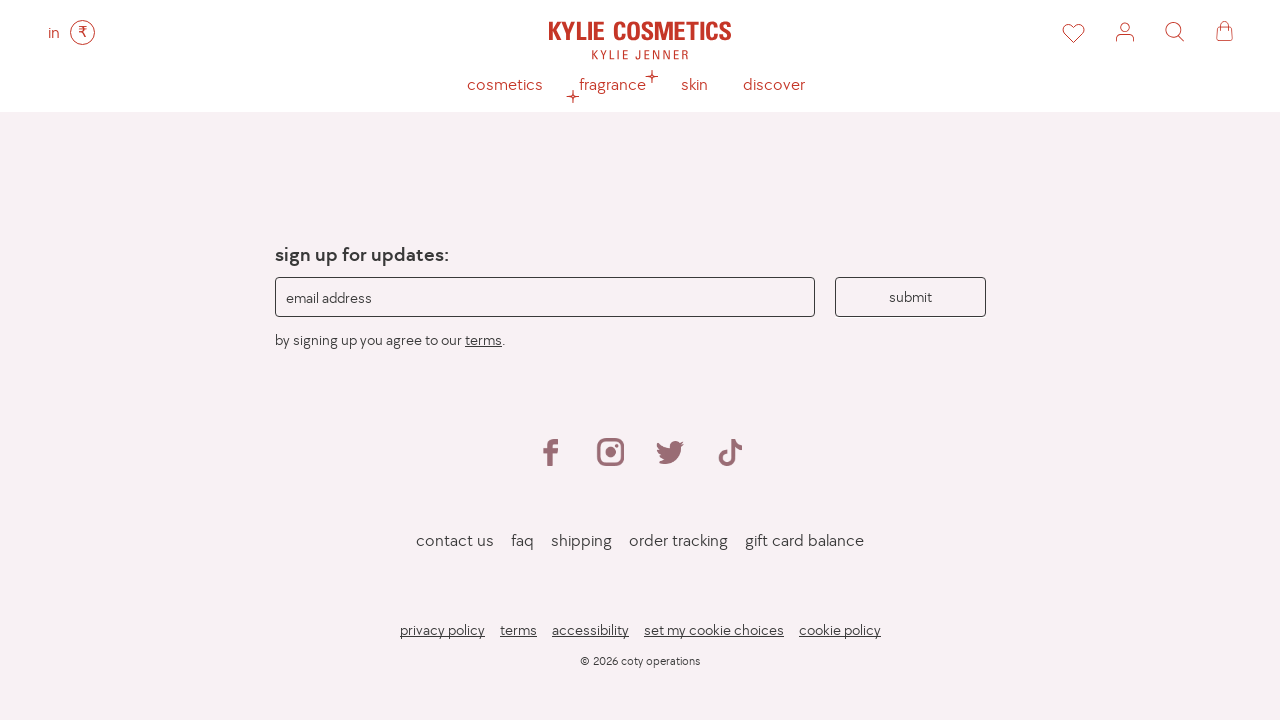

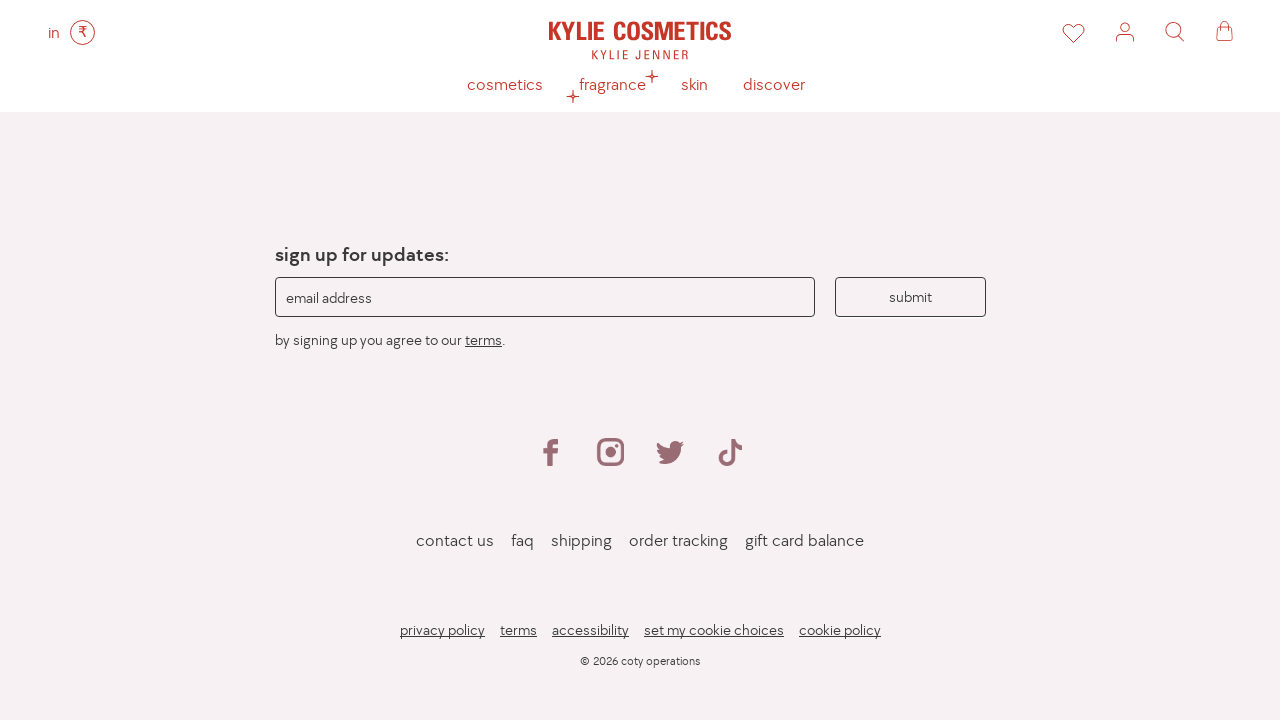